Tests triangle classification by entering sides (7, 5, 5) and verifying it identifies as Isosceles

Starting URL: https://testpages.eviltester.com/styled/apps/triangle/triangle001.html

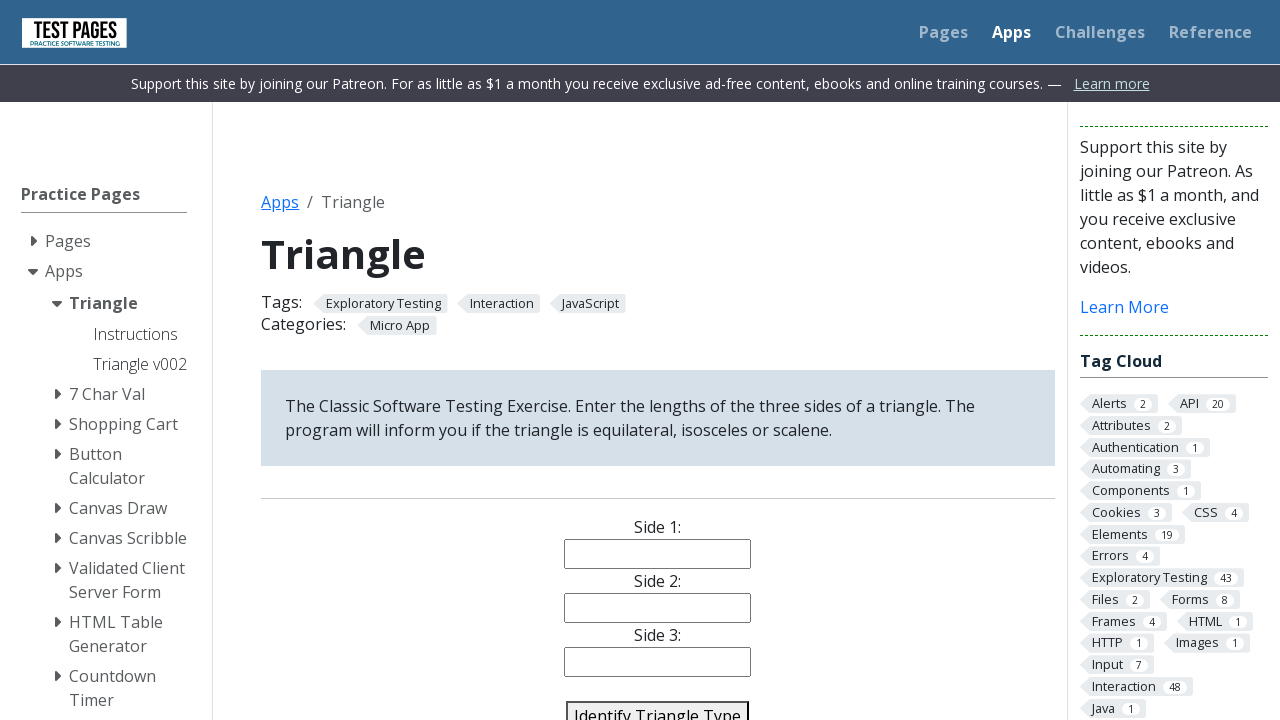

Filled side1 field with '7' on #side1
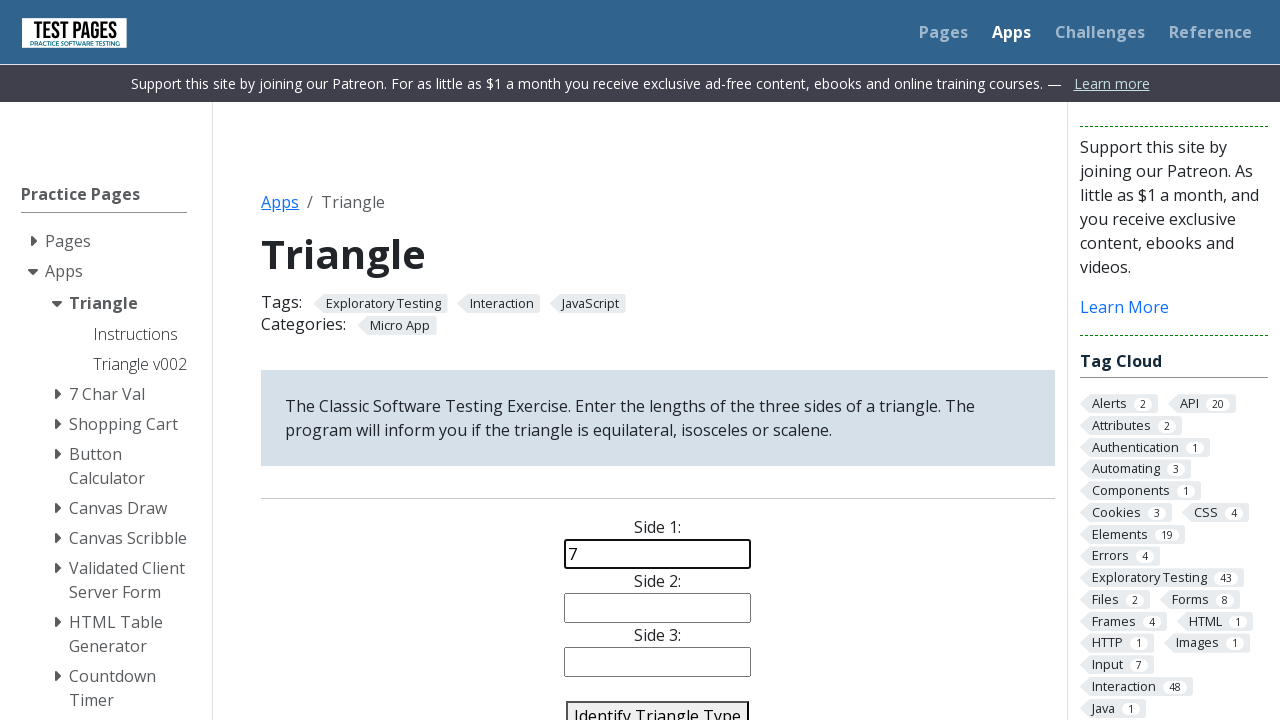

Filled side2 field with '5' on #side2
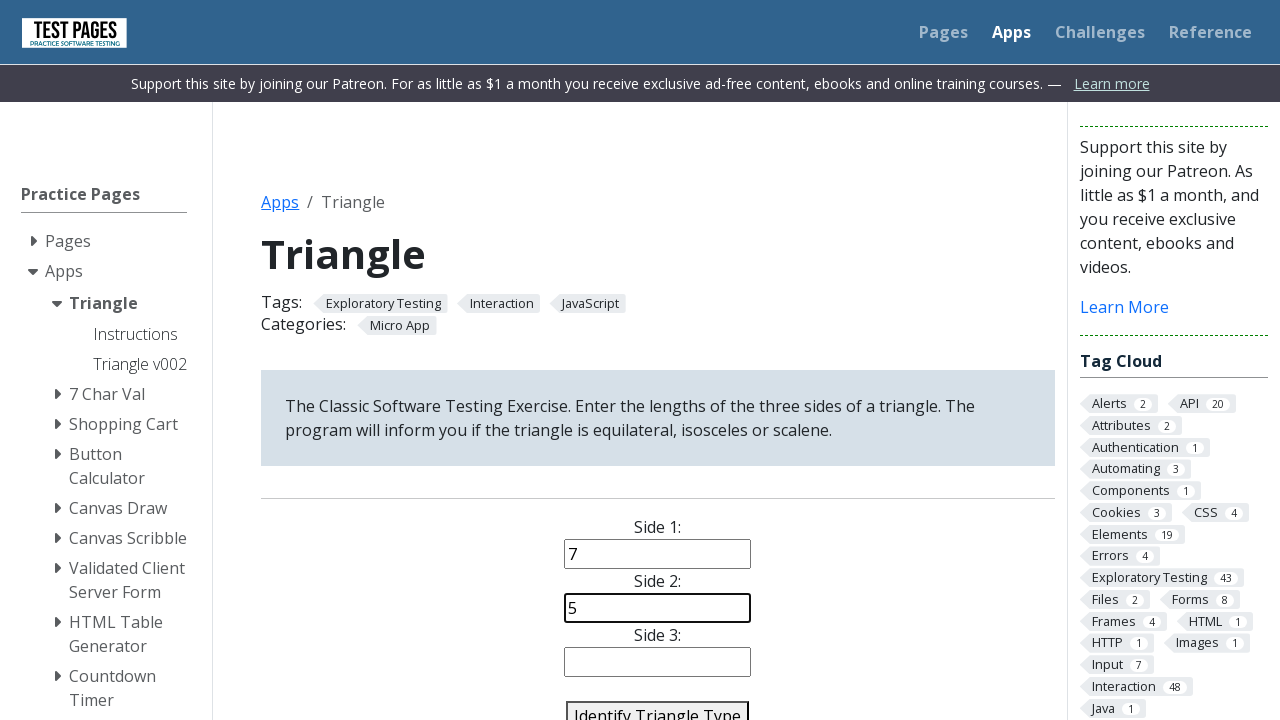

Filled side3 field with '5' on #side3
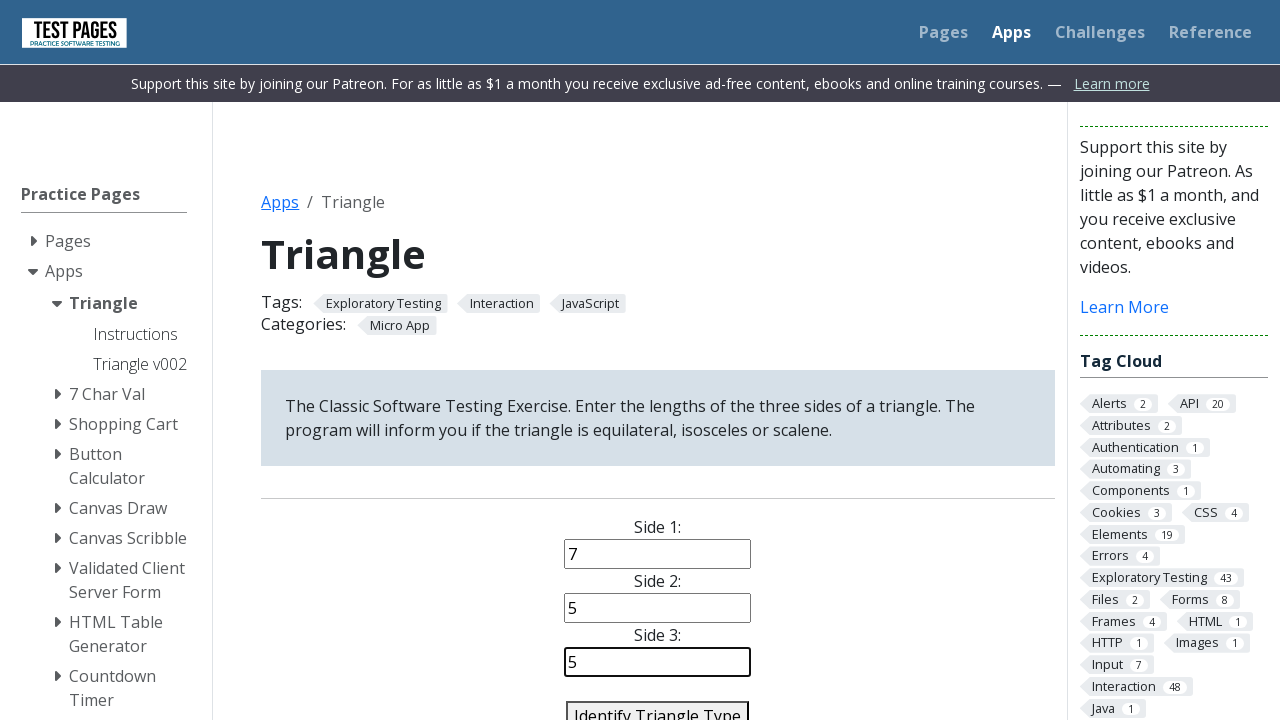

Clicked identify triangle button at (658, 705) on #identify-triangle-action
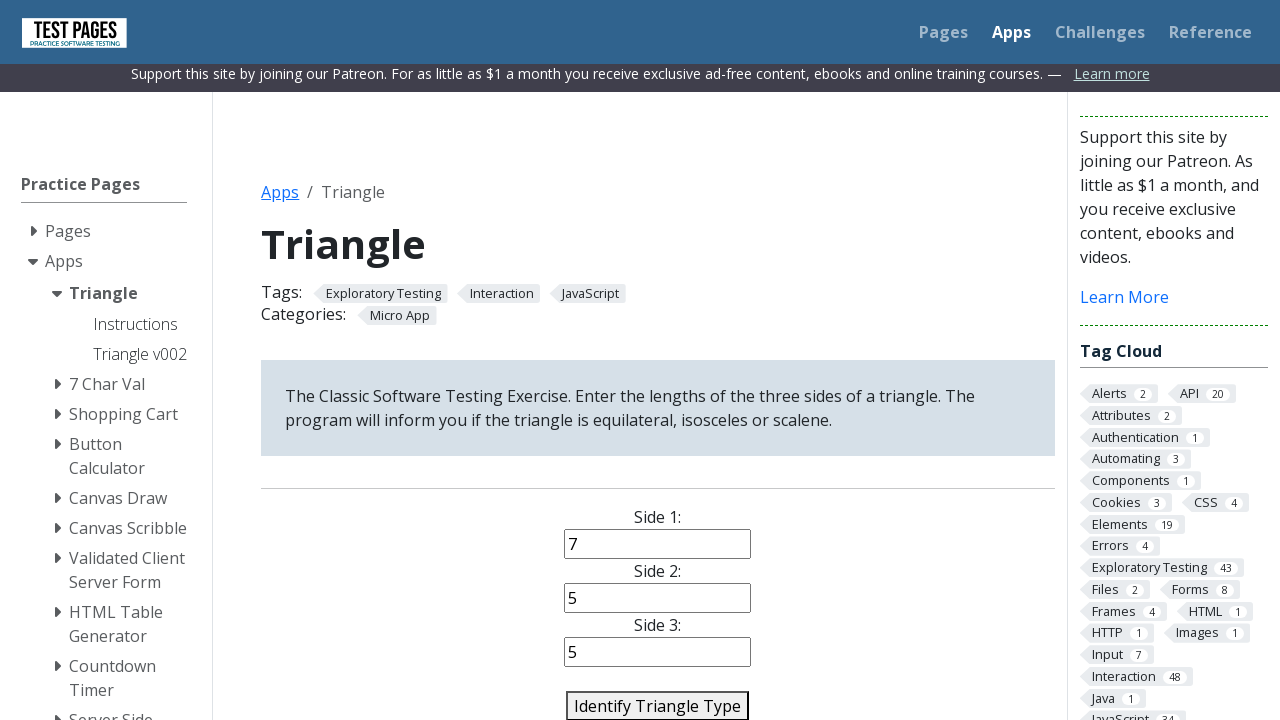

Triangle type result appeared
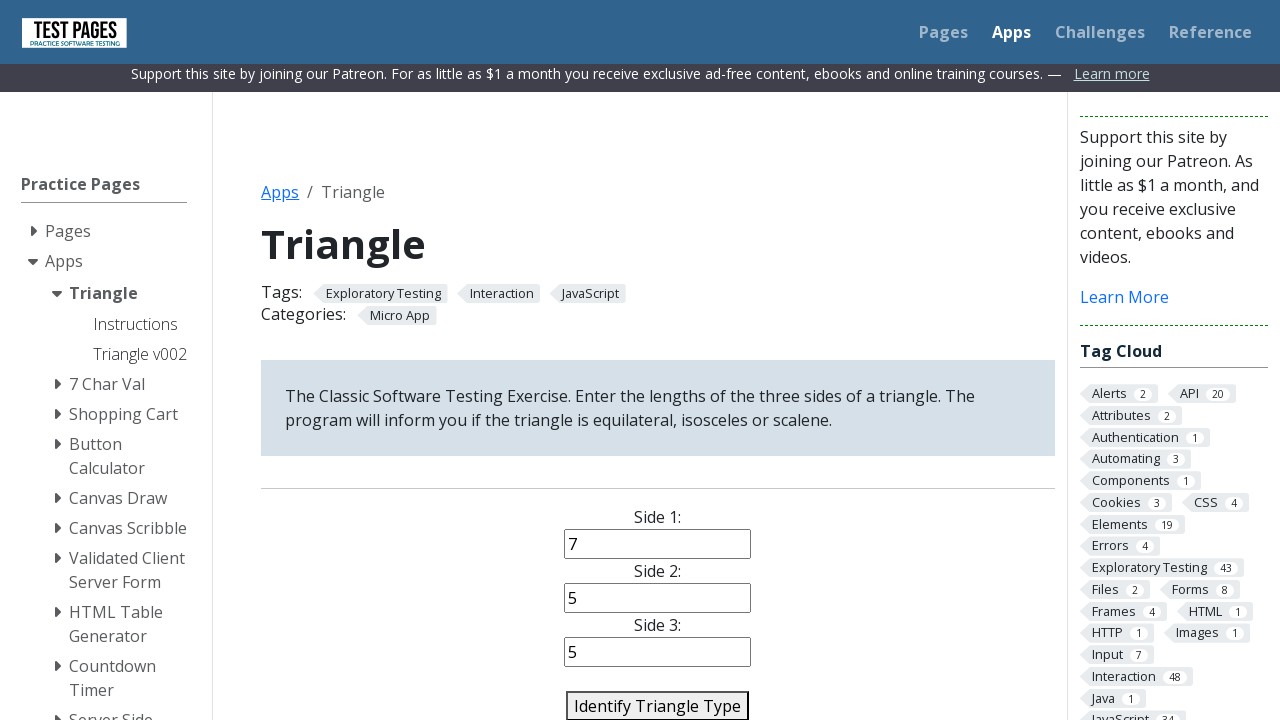

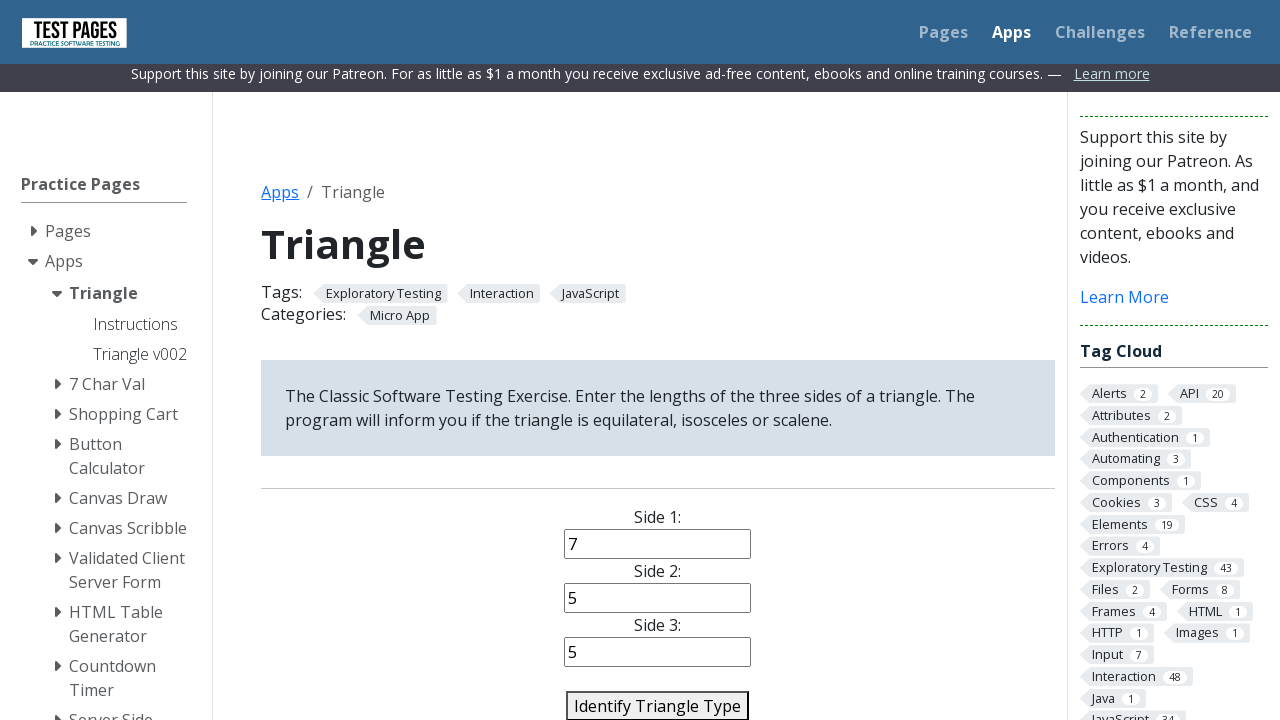